Creates a new paste on Pastebin by filling in the paste content, selecting a 10-minute expiration time, entering a paste name, and clicking the create button.

Starting URL: https://pastebin.com

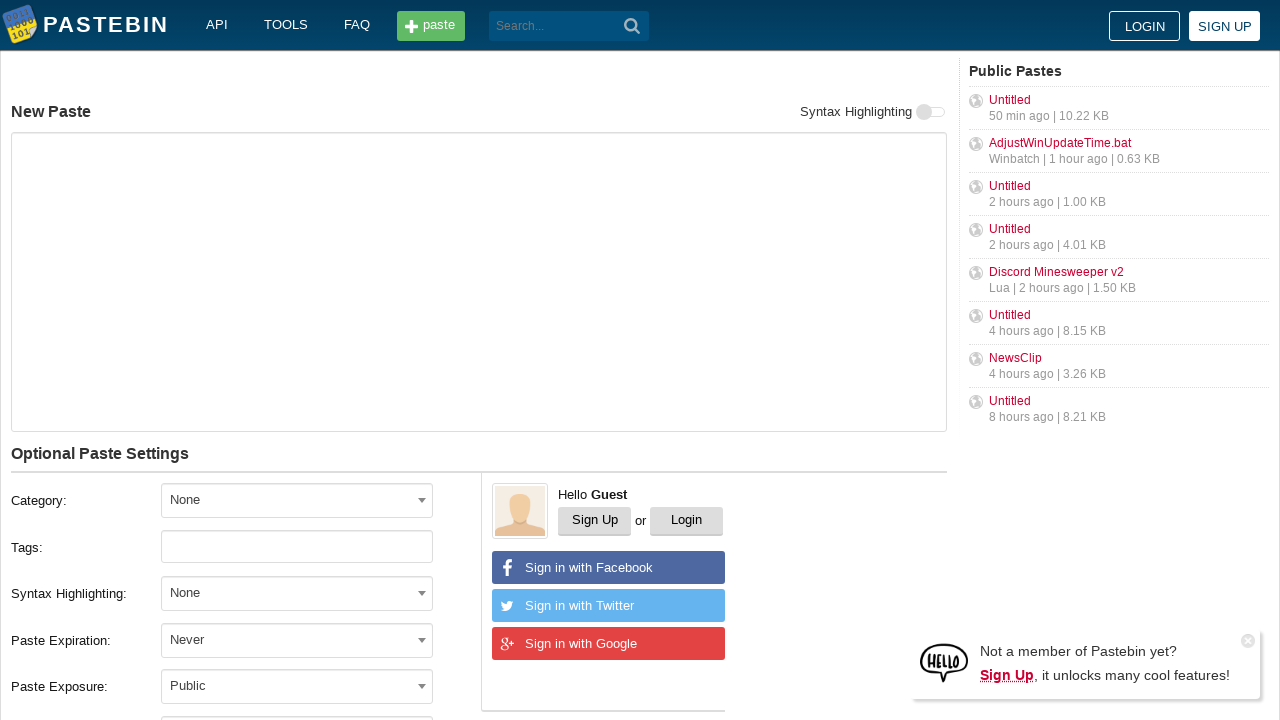

Filled paste content field with sample text on #postform-text
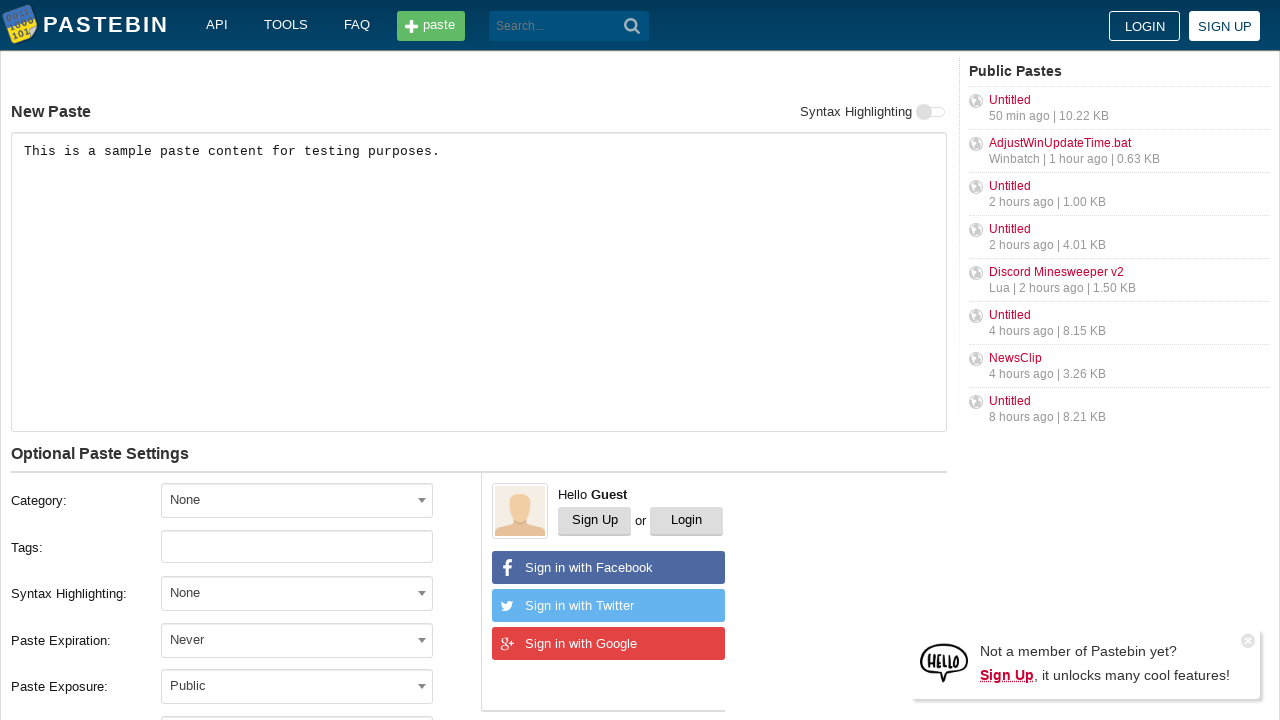

Clicked expiration dropdown to open it at (297, 640) on #select2-postform-expiration-container
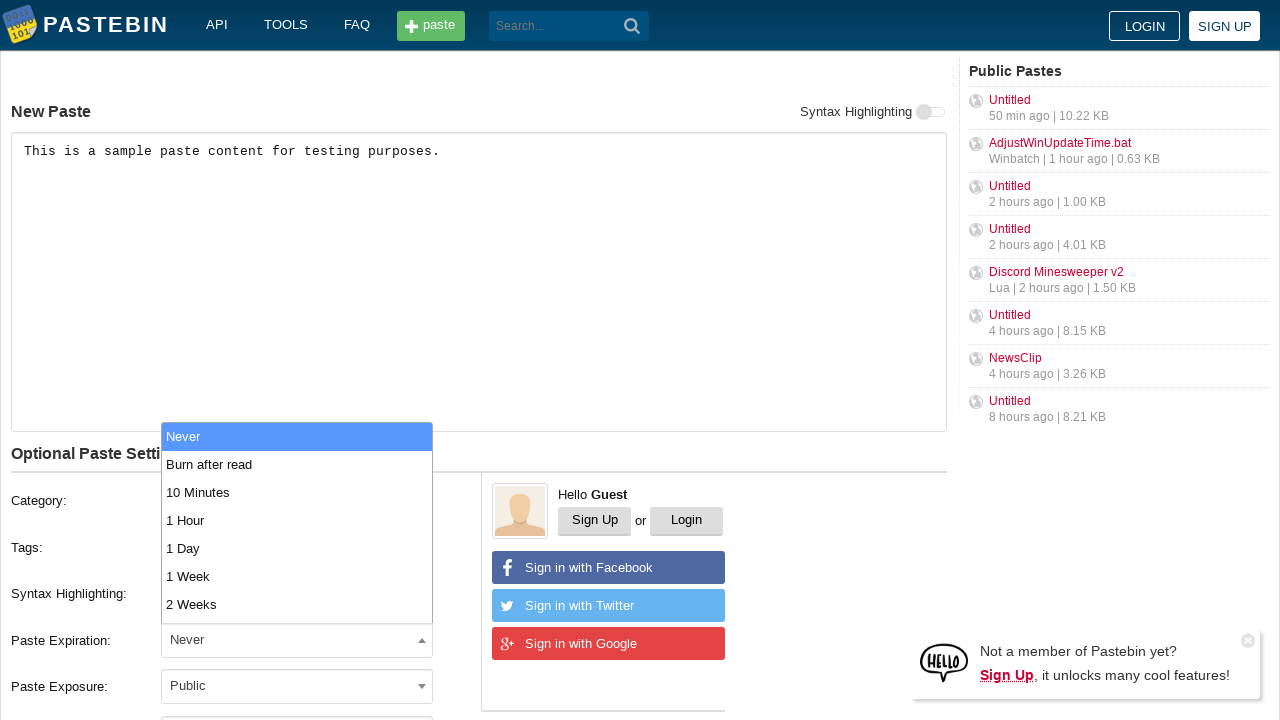

Selected '10 Minutes' expiration time at (297, 492) on xpath=//li[text()='10 Minutes']
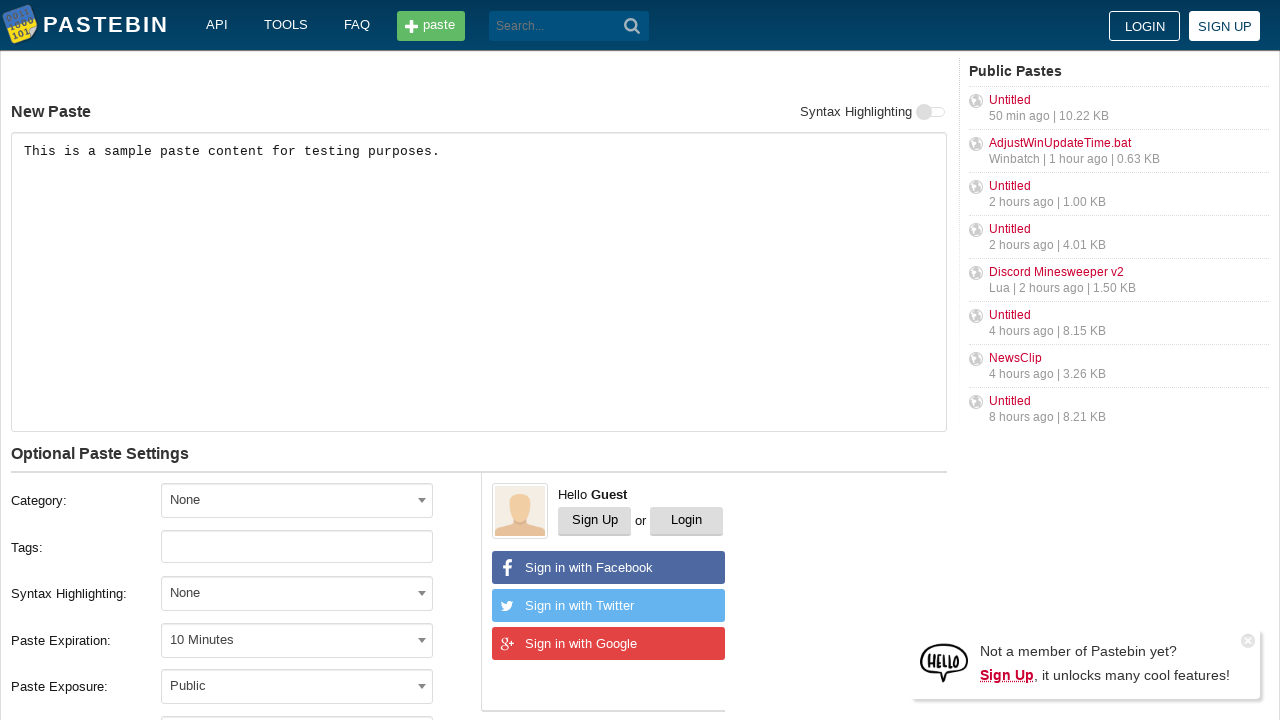

Filled paste name field with 'Test Paste - Sample Title' on #postform-name
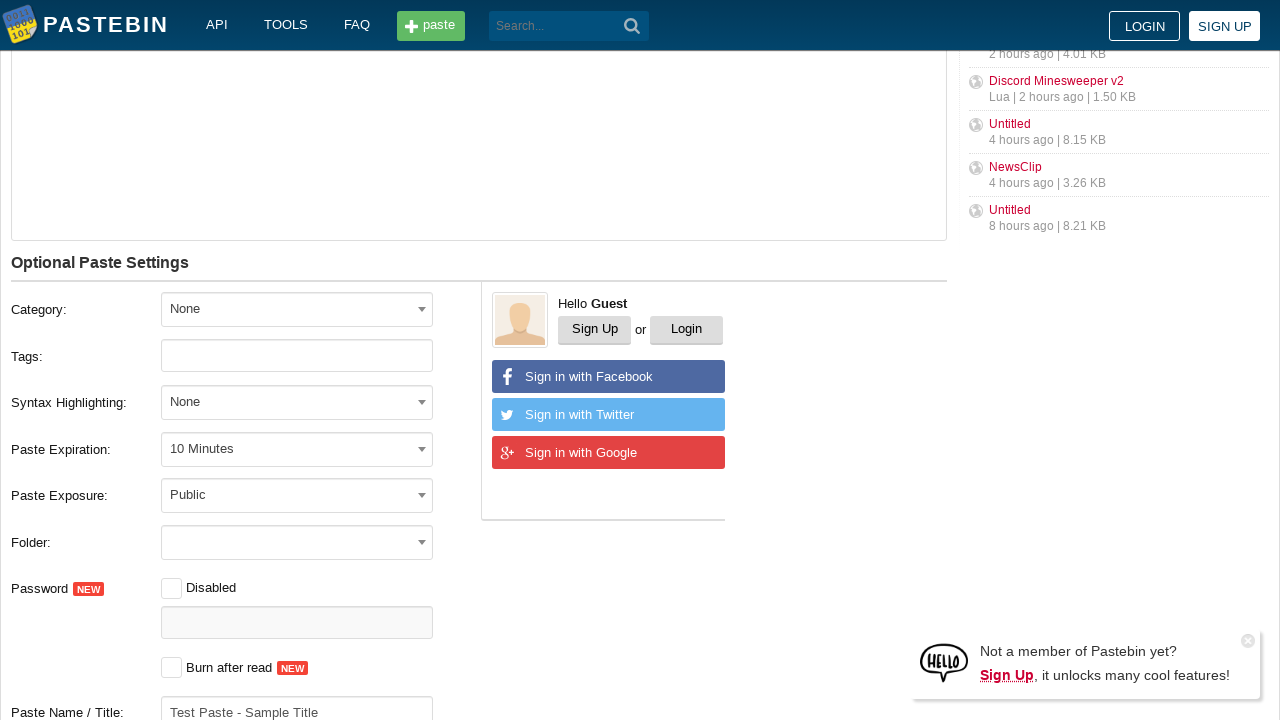

Clicked create new paste button at (240, 400) on button.btn.-big
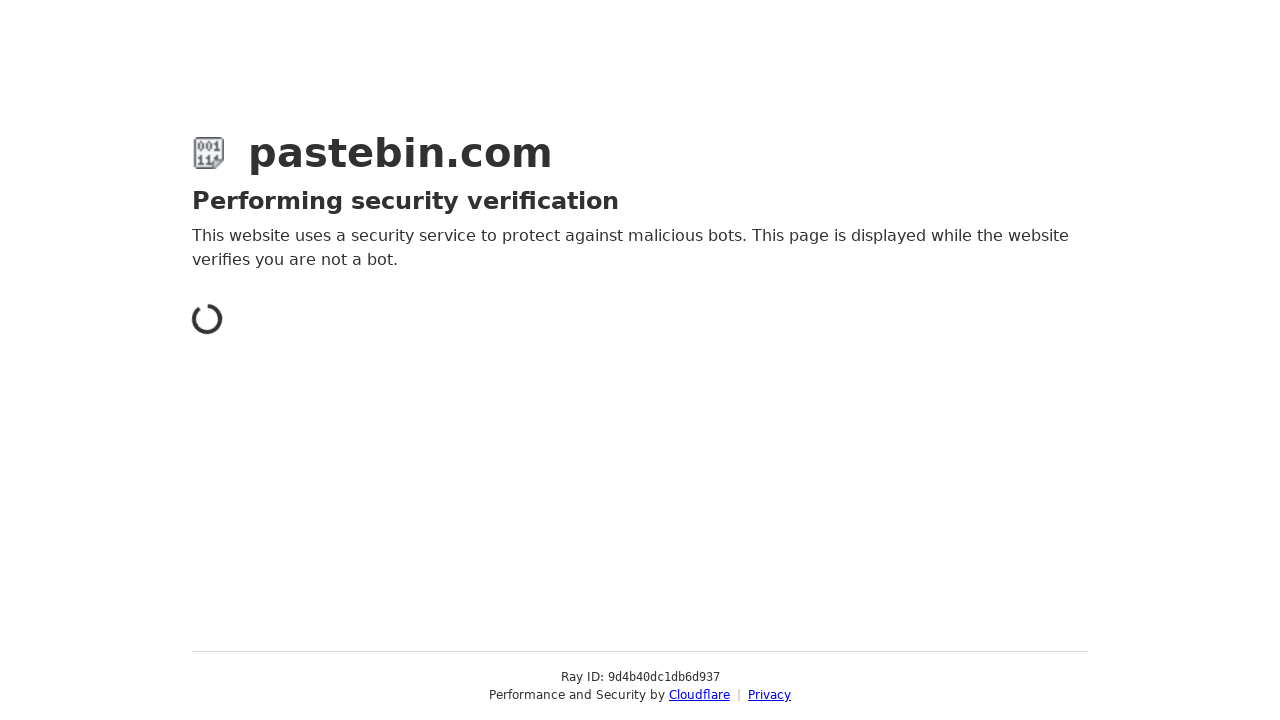

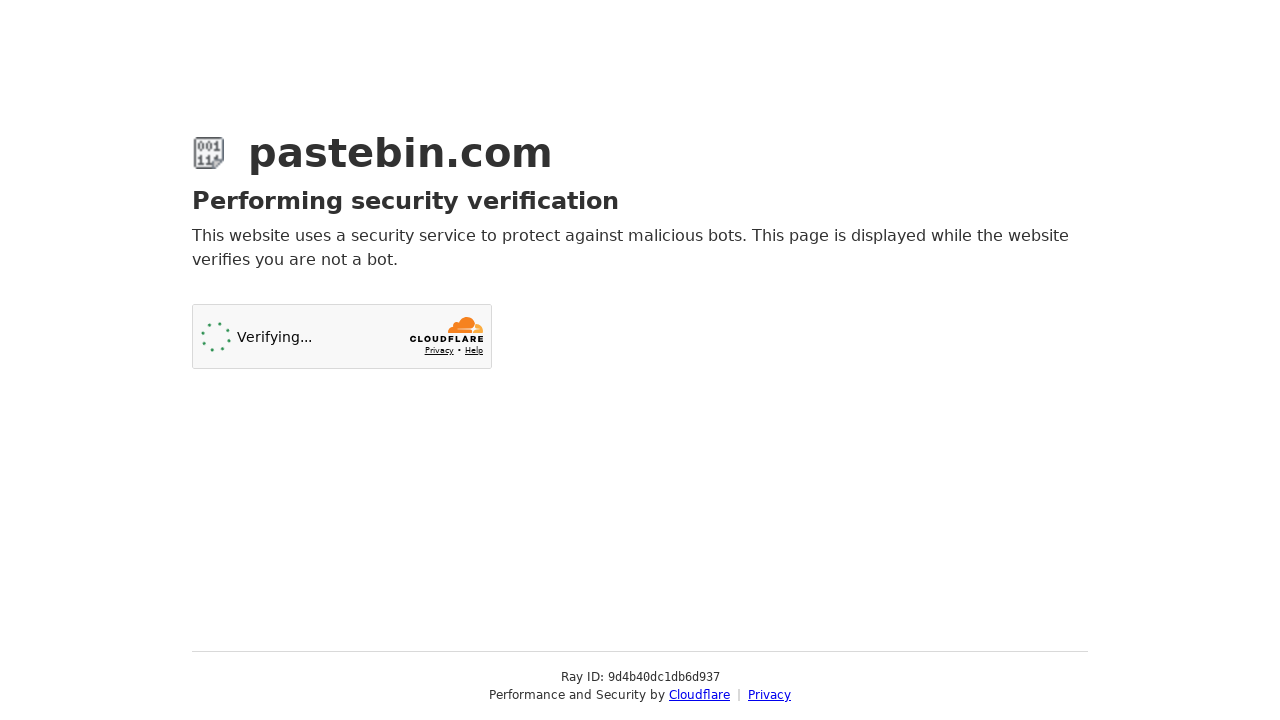